Tests finding all elements with a specific class name, counting them, and retrieving text from a specific index

Starting URL: https://kristinek.github.io/site/examples/locators

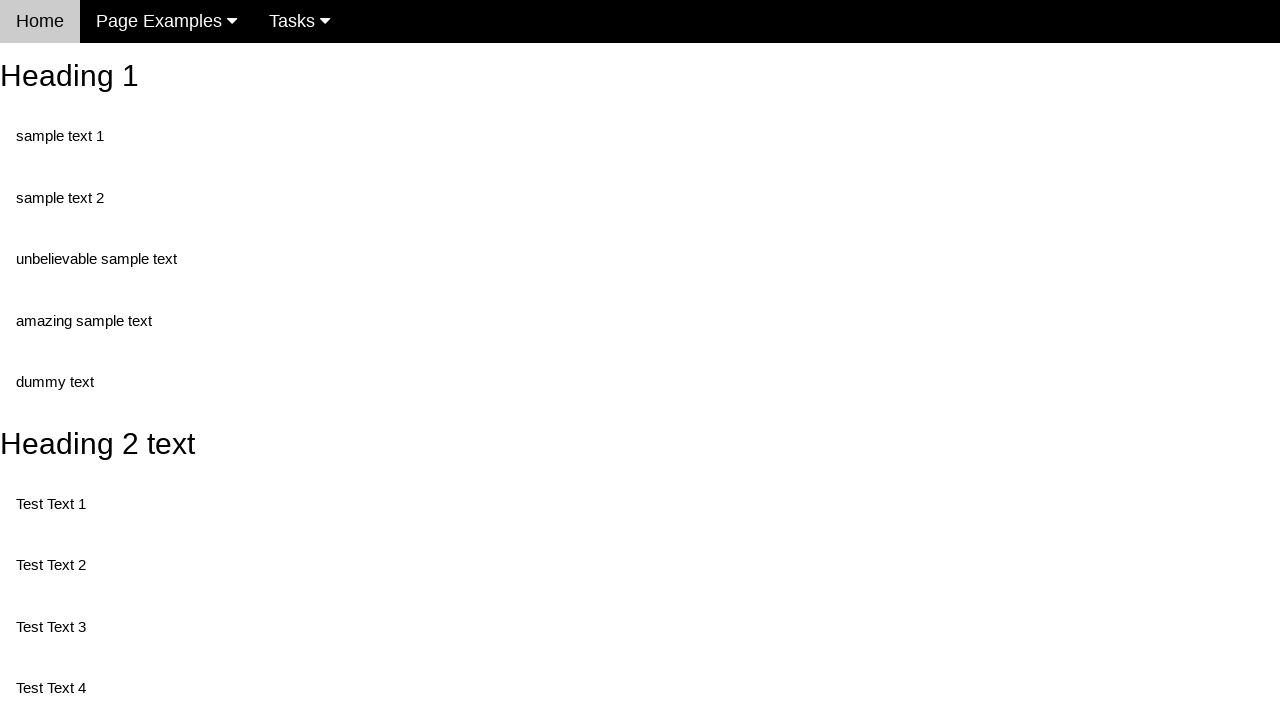

Navigated to locators example page
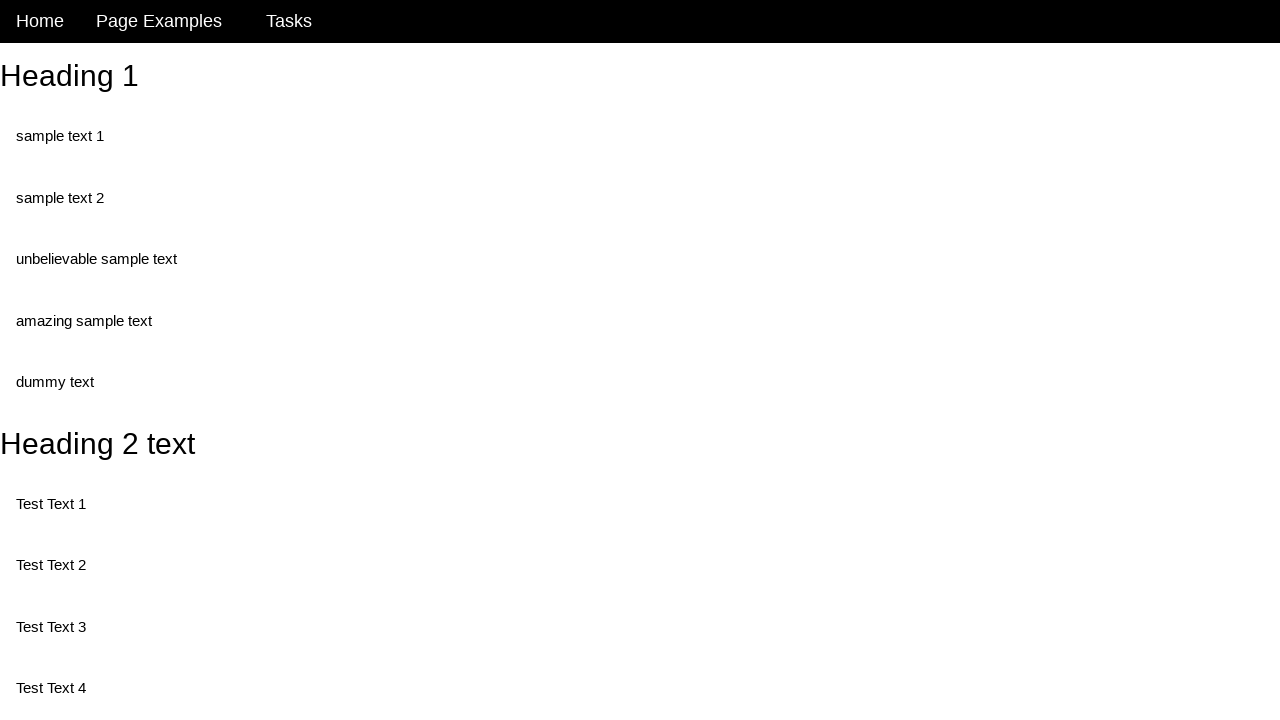

Located all elements with class 'test'
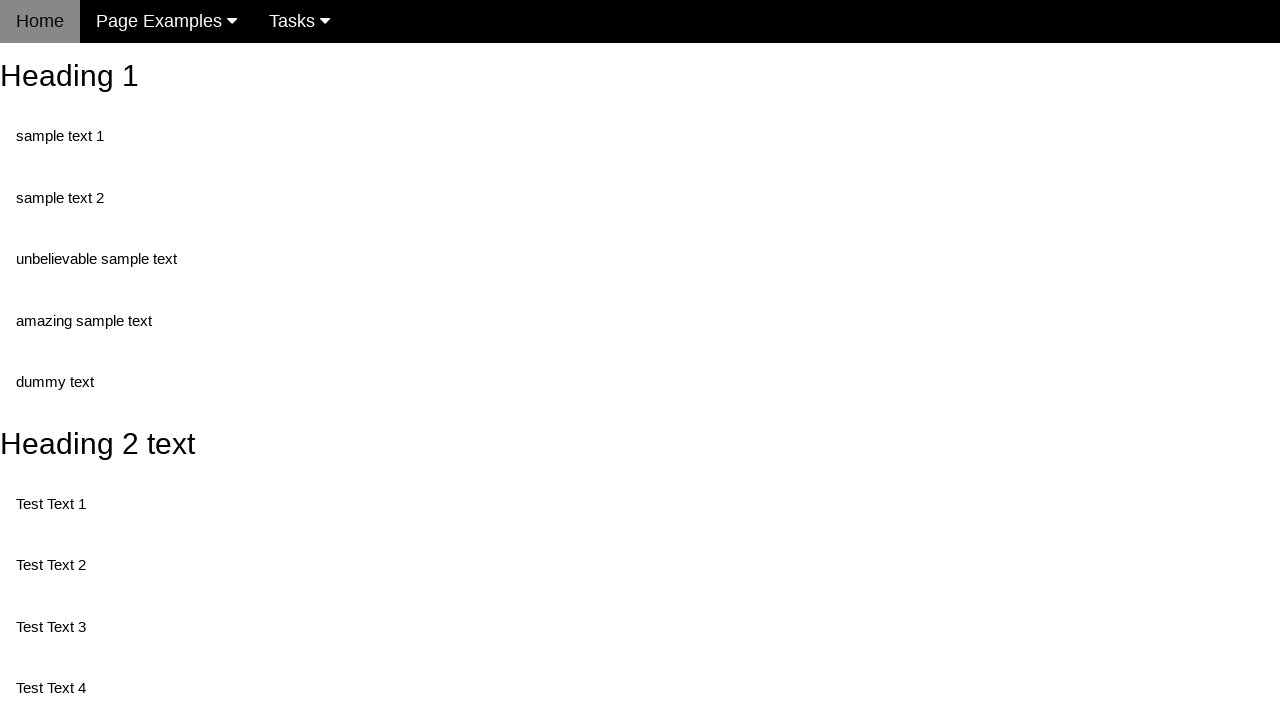

Retrieved count of elements with class 'test': 5
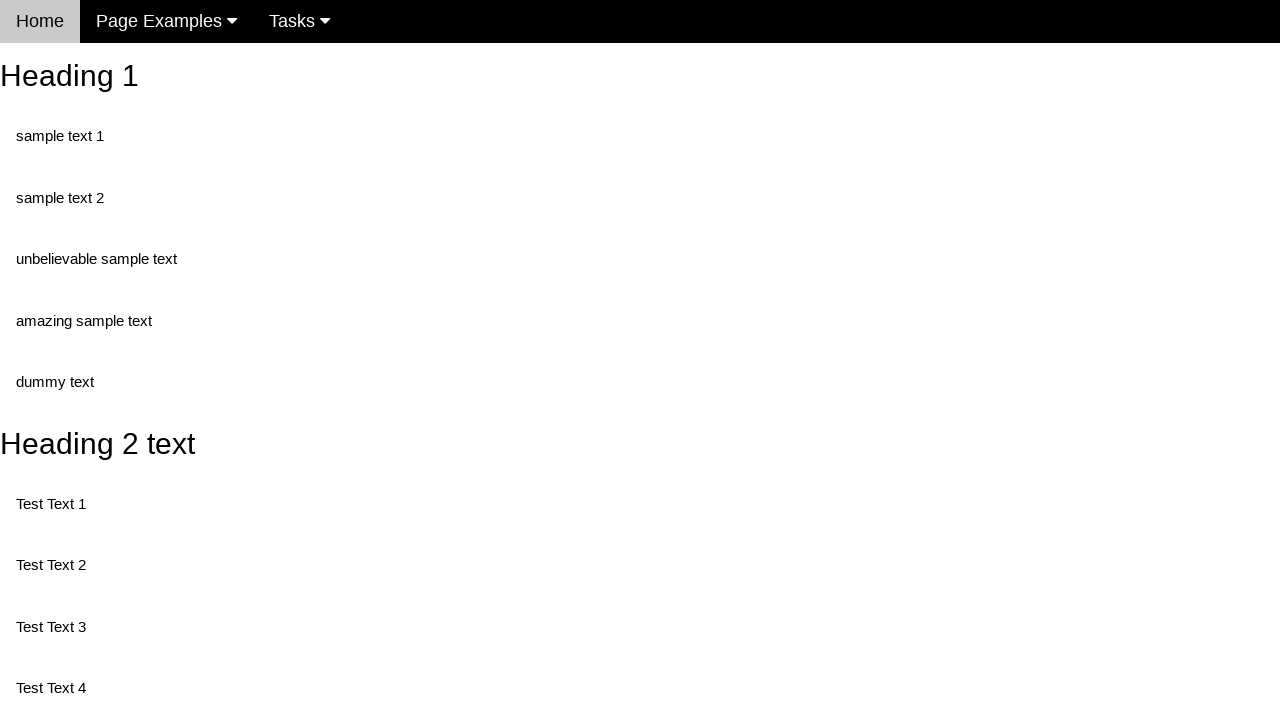

Retrieved text from element at index 0: 'Test Text 1'
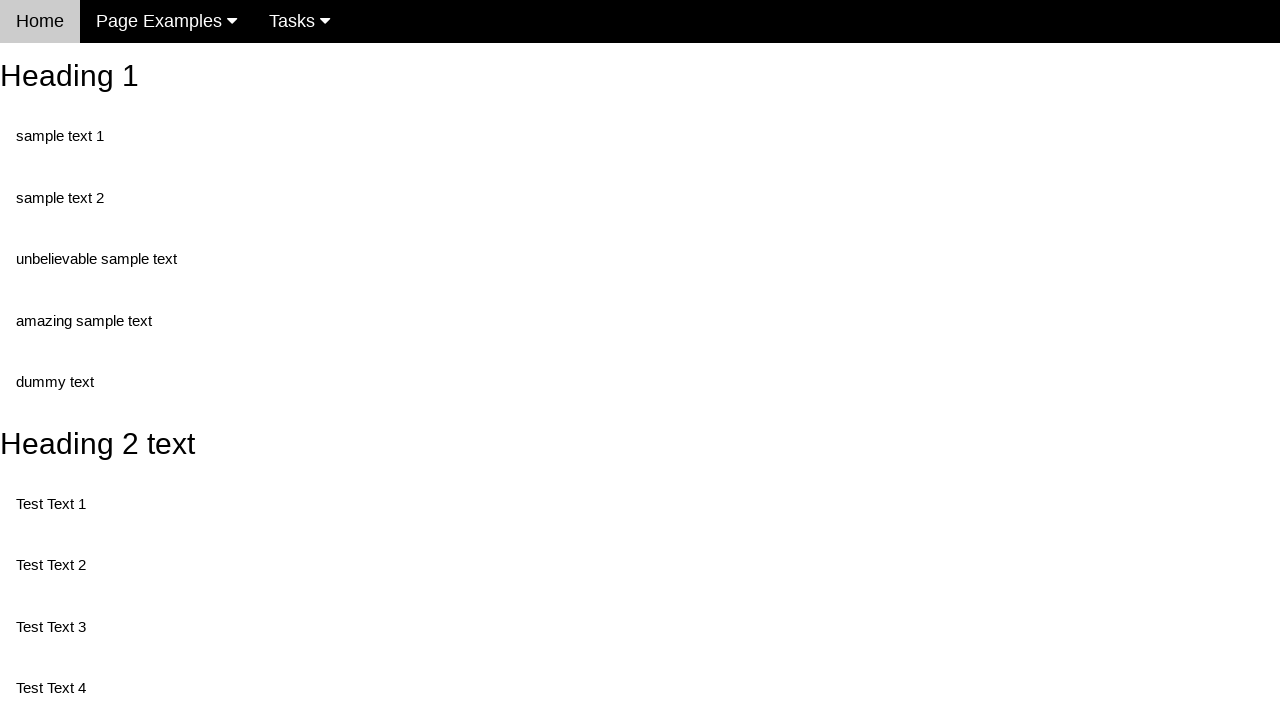

Retrieved text from element at index 1: 'Test Text 3'
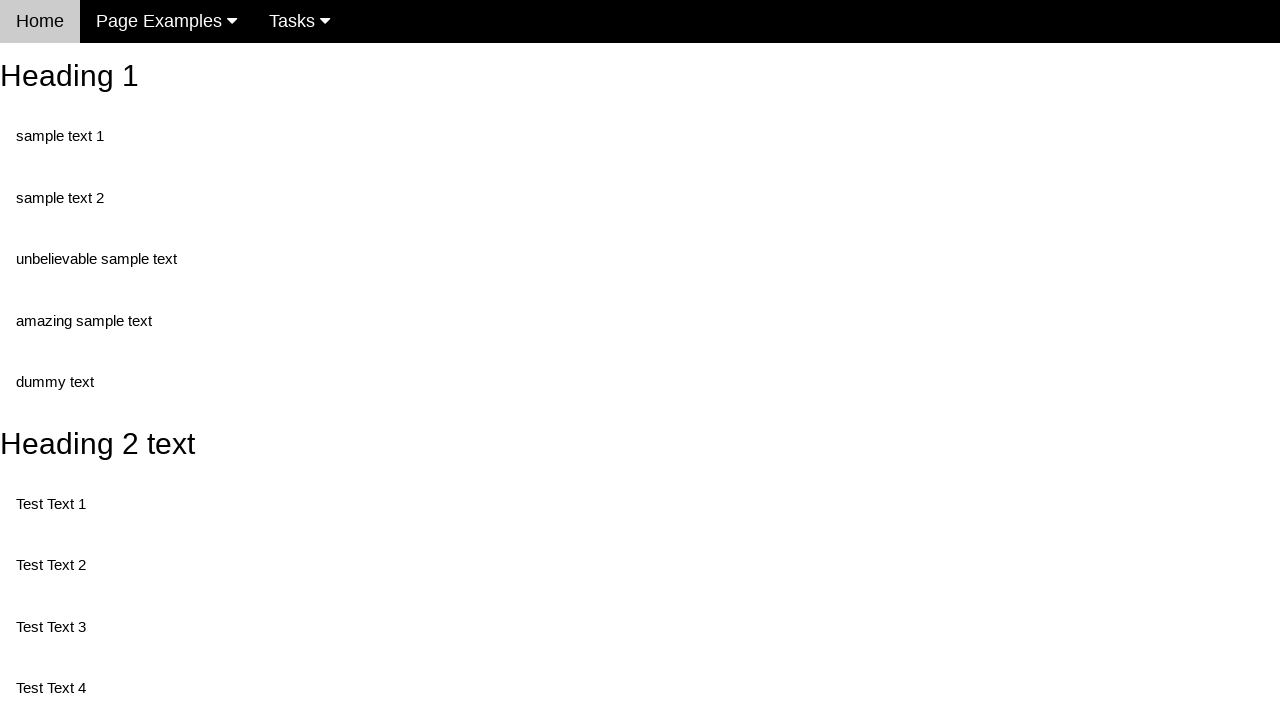

Retrieved text from element at index 2: 'Test Text 4'
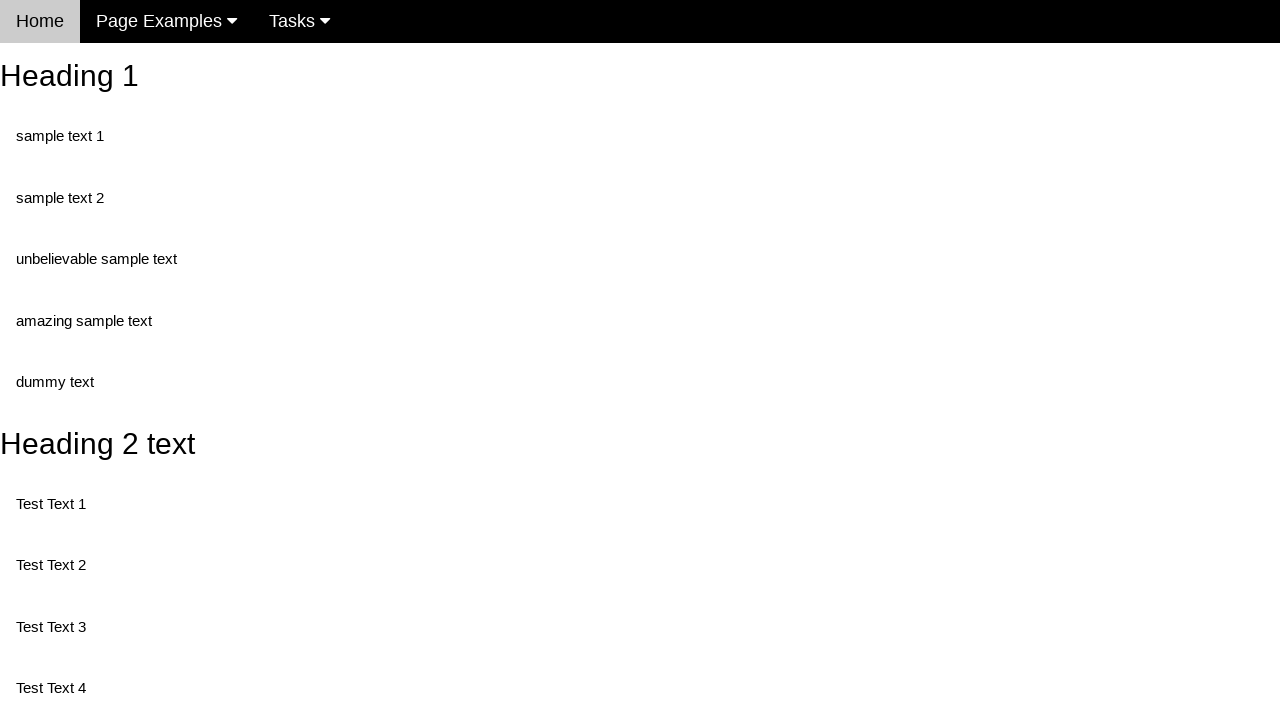

Retrieved text from element at index 3: 'Test Text 5'
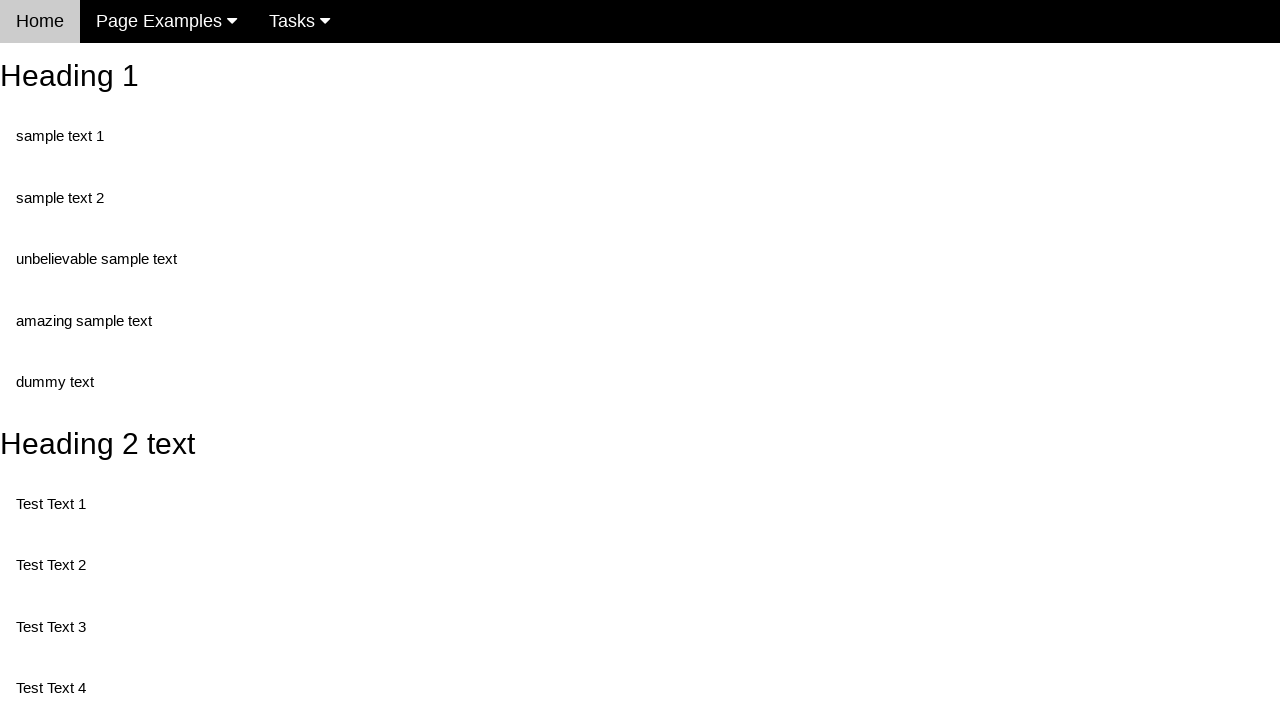

Retrieved text from element at index 4: 'Test Text 6'
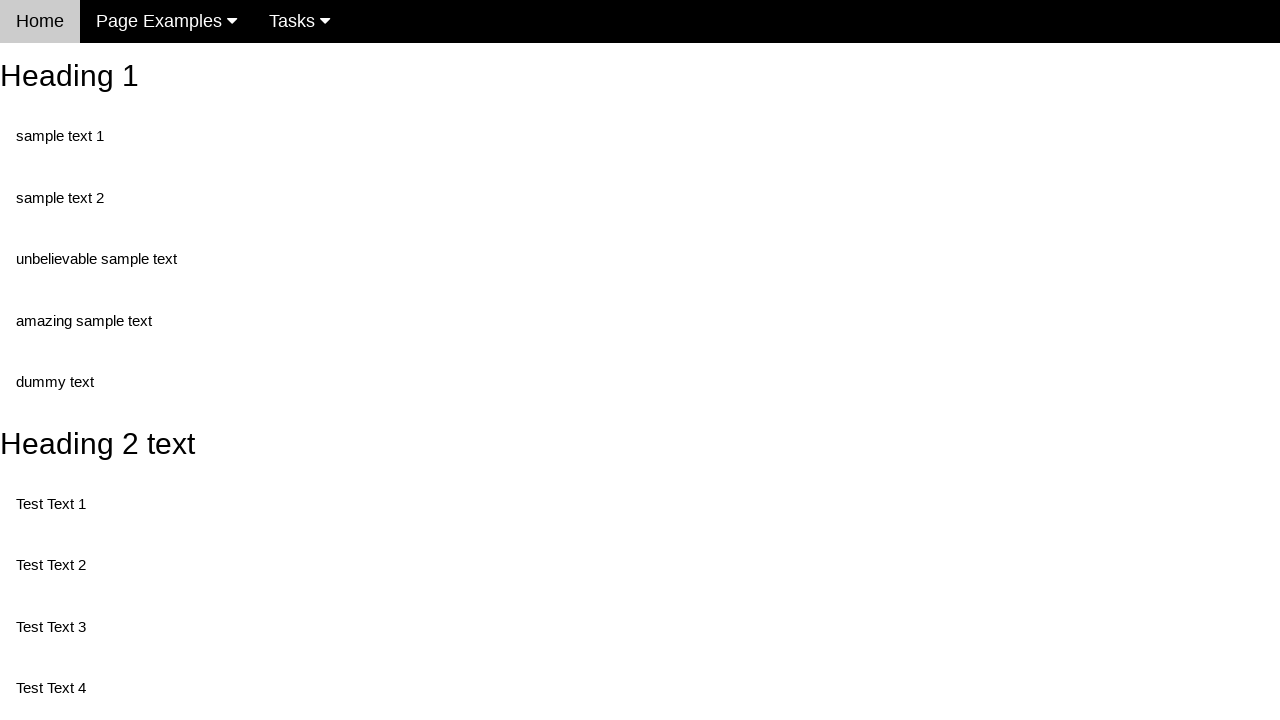

Retrieved text from third element (index 2): 'Test Text 4'
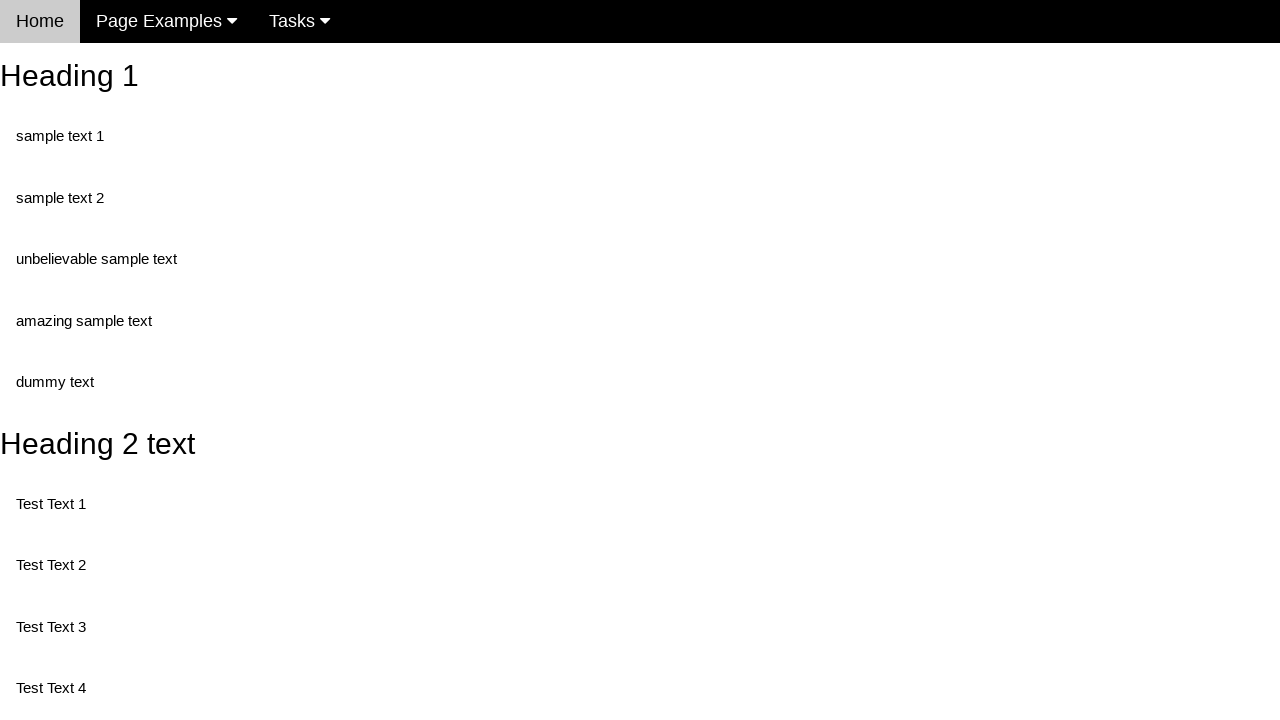

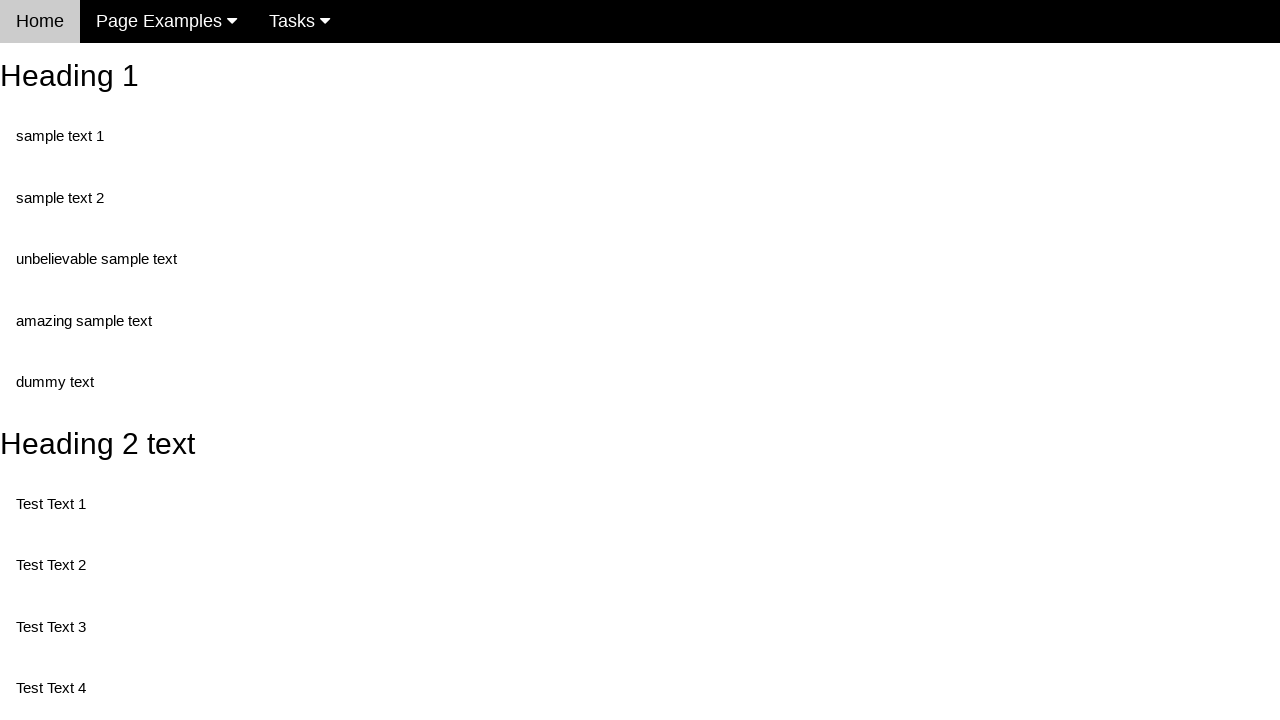